Tests JavaScript alert handling on a demo page by clicking buttons that trigger confirm and prompt dialogs, then accepting them

Starting URL: https://demoqa.com/alerts

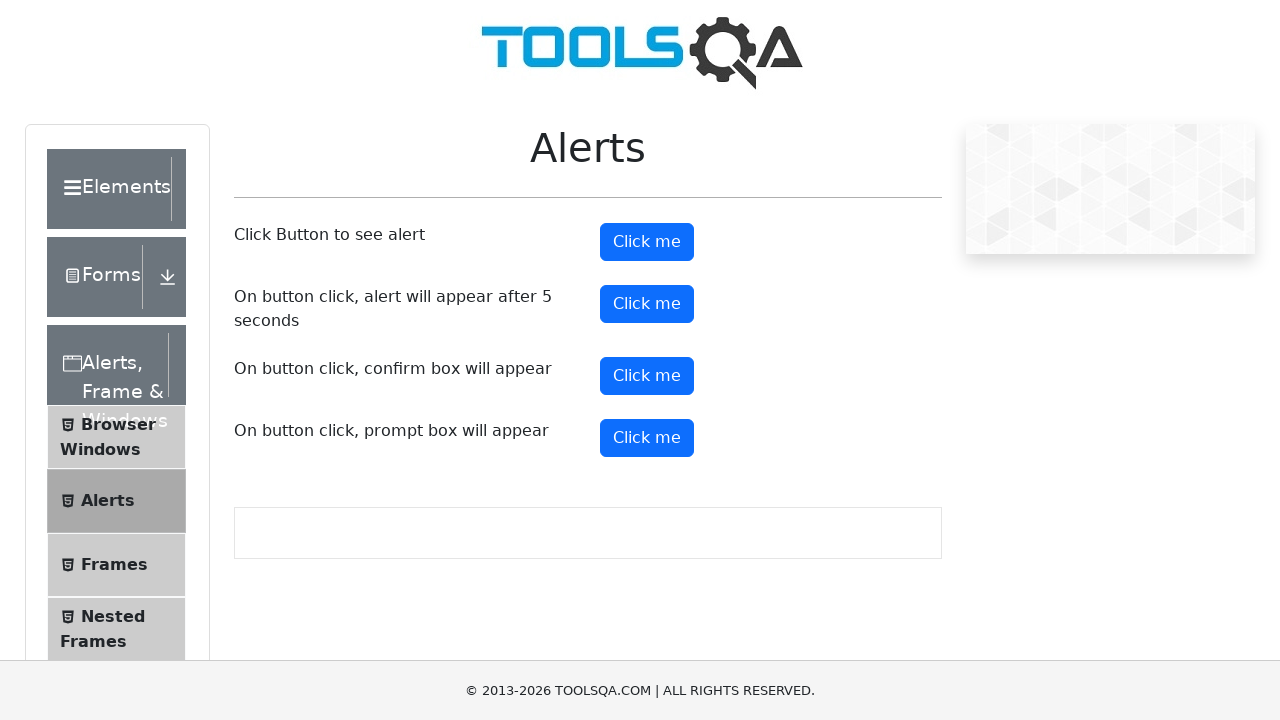

Set up dialog handler to accept all alerts
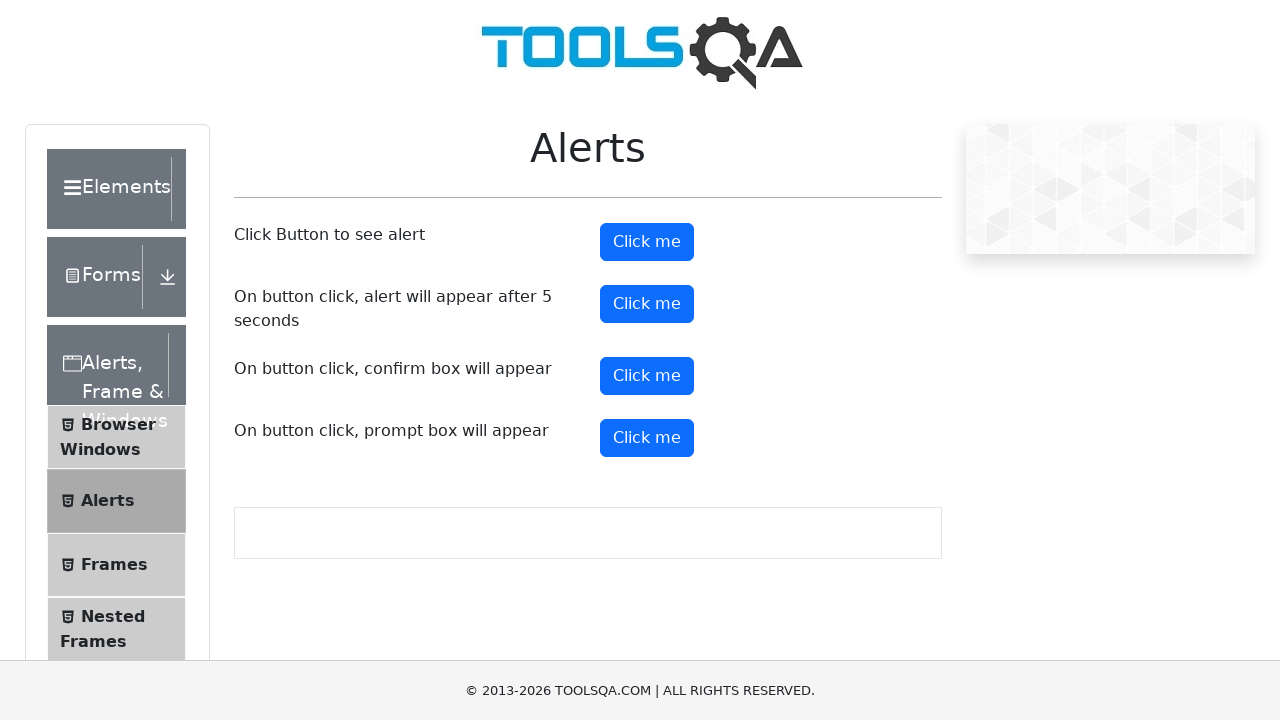

Clicked confirm button to trigger confirm dialog at (647, 376) on #confirmButton
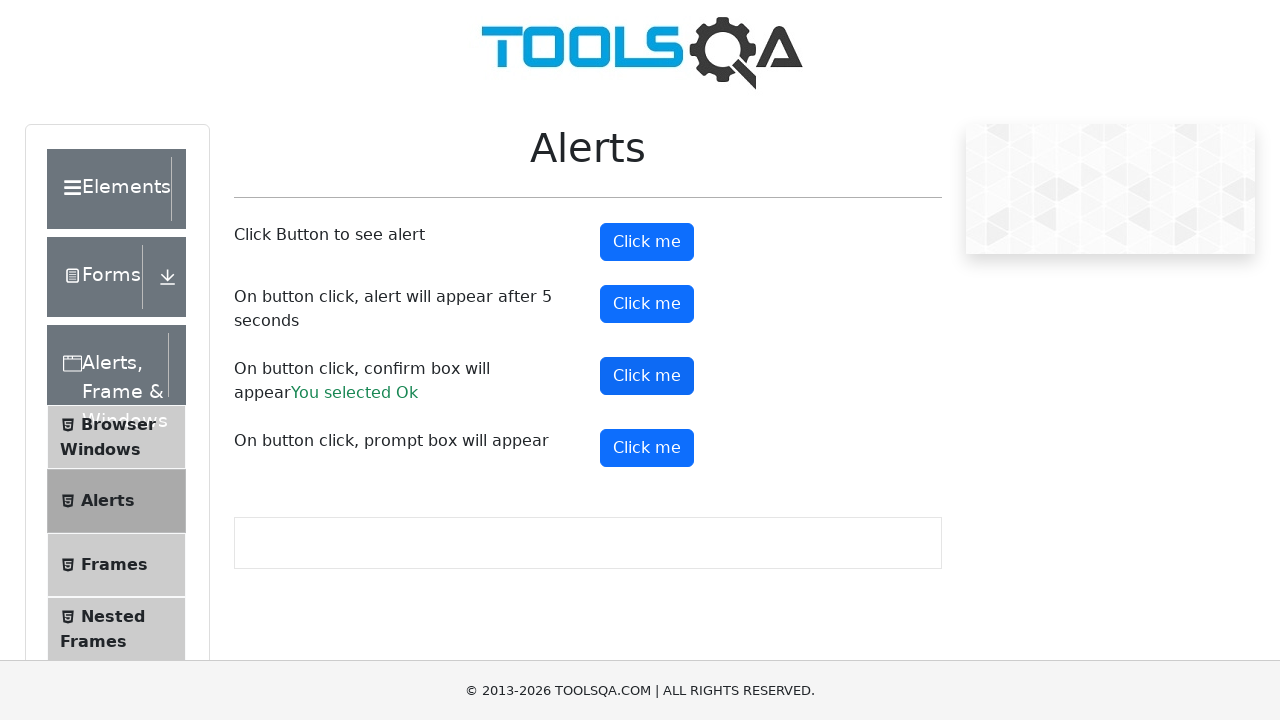

Clicked prompt button to trigger prompt dialog at (647, 448) on #promtButton
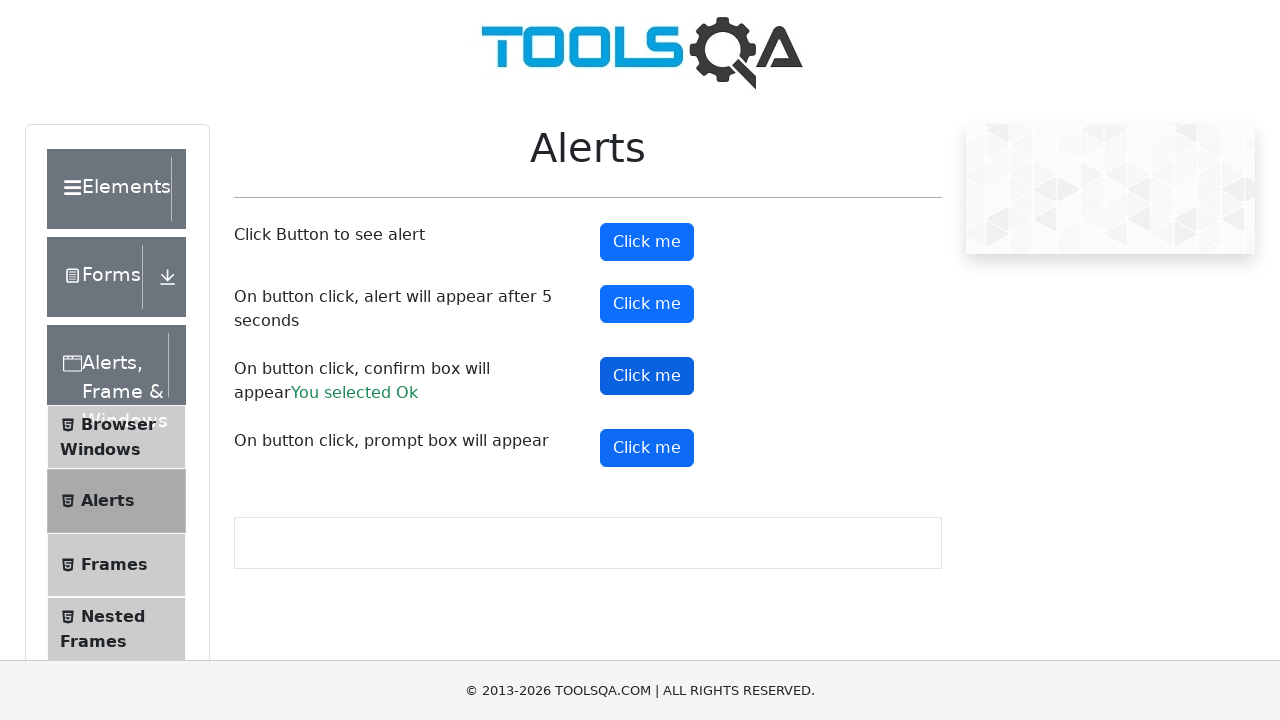

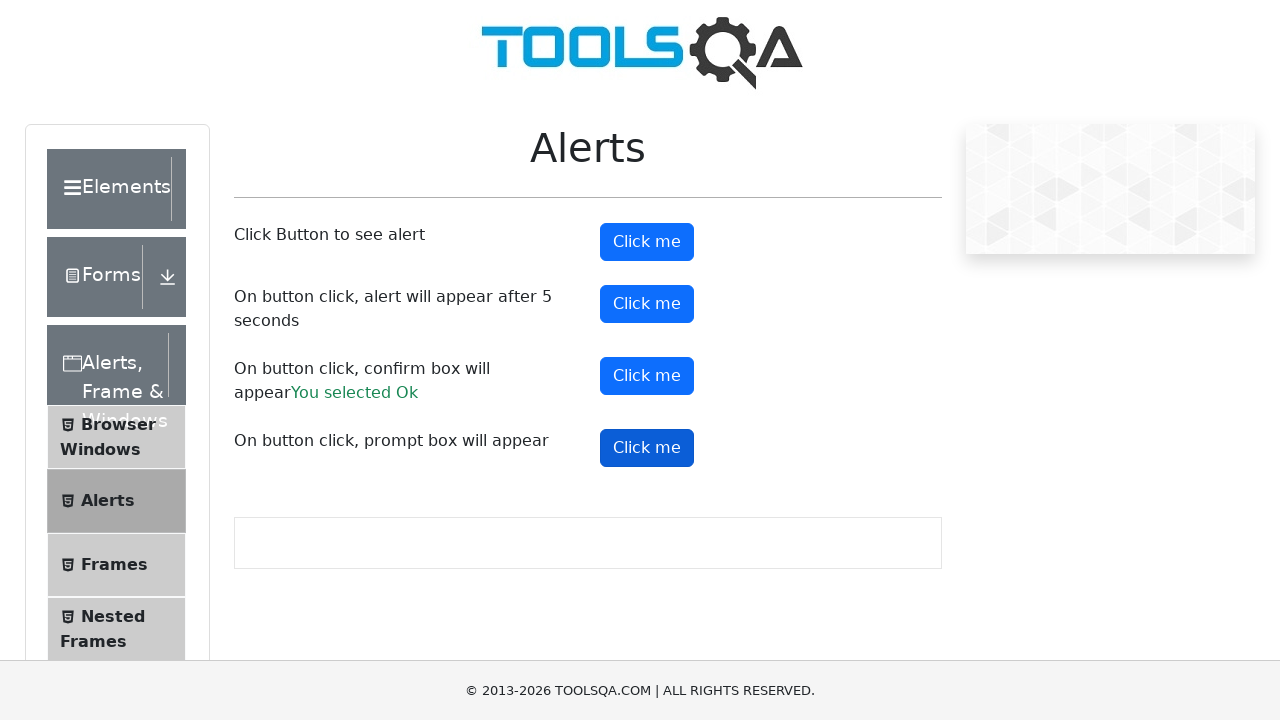